Tests the jQuery UI resizable widget by switching to the demo iframe and performing a click-and-drag resize operation on the resizable element

Starting URL: https://jqueryui.com/resizable/

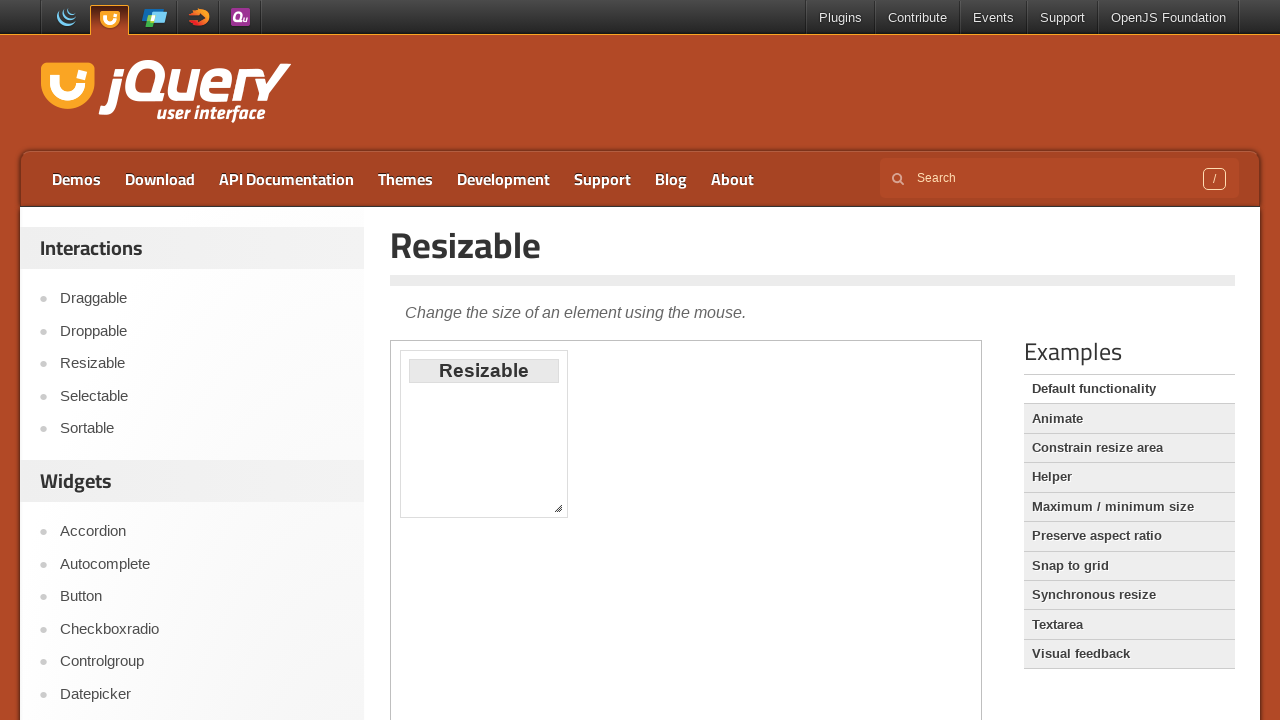

Set viewport size to 1920x1080
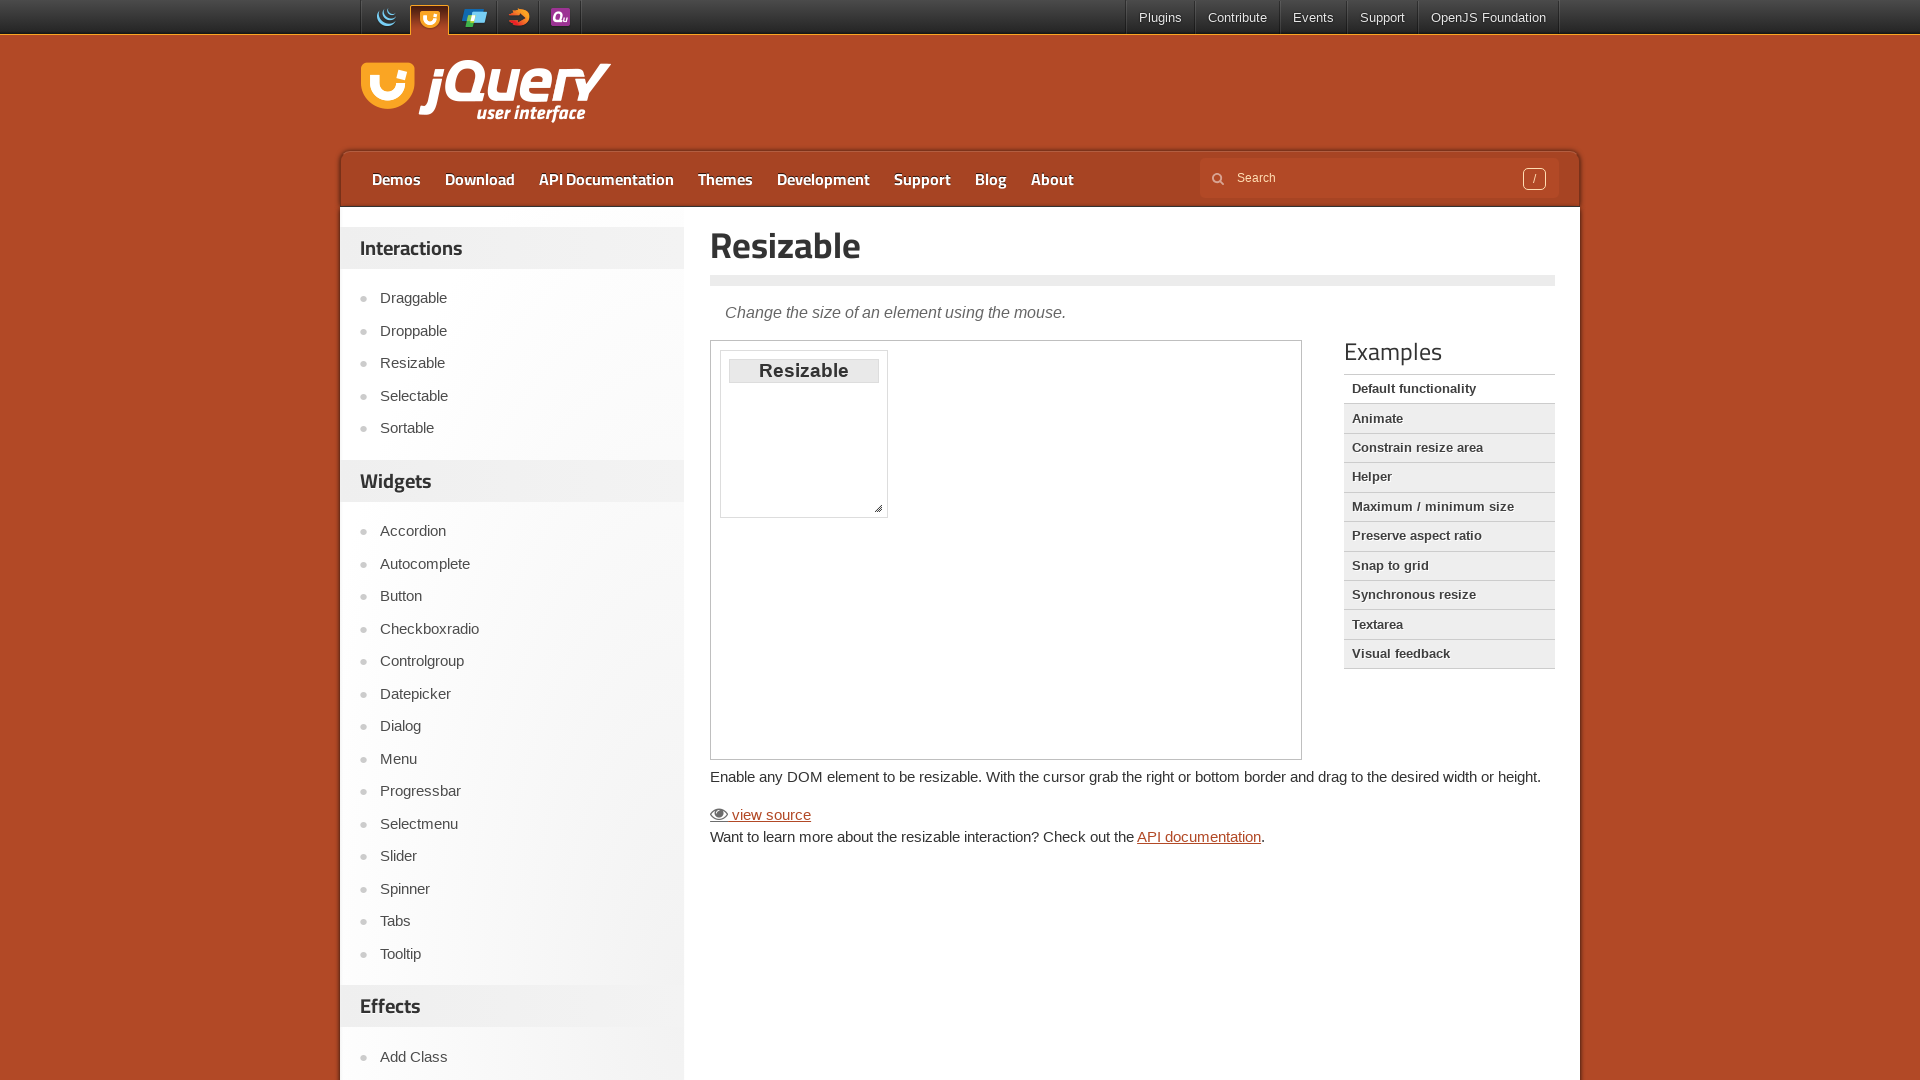

Located the demo iframe
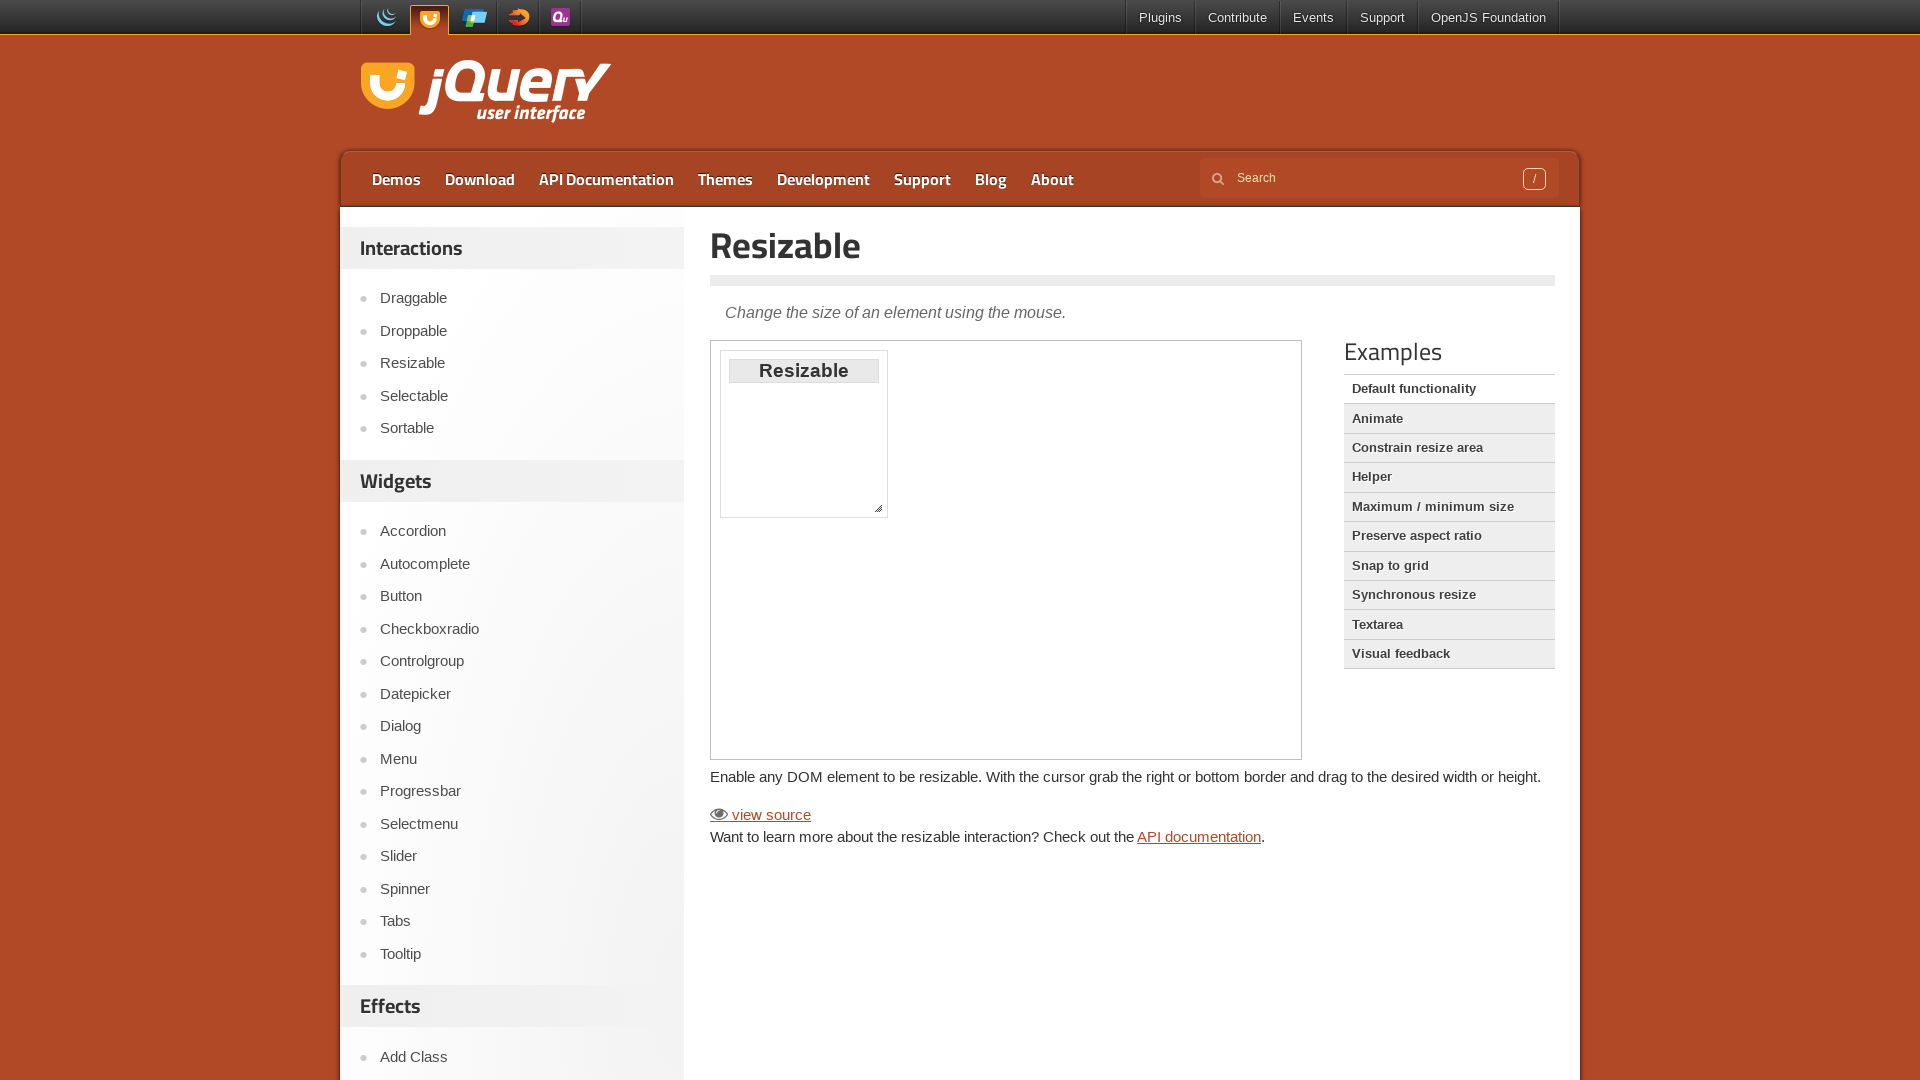

Located the resizable handle element at bottom-right corner
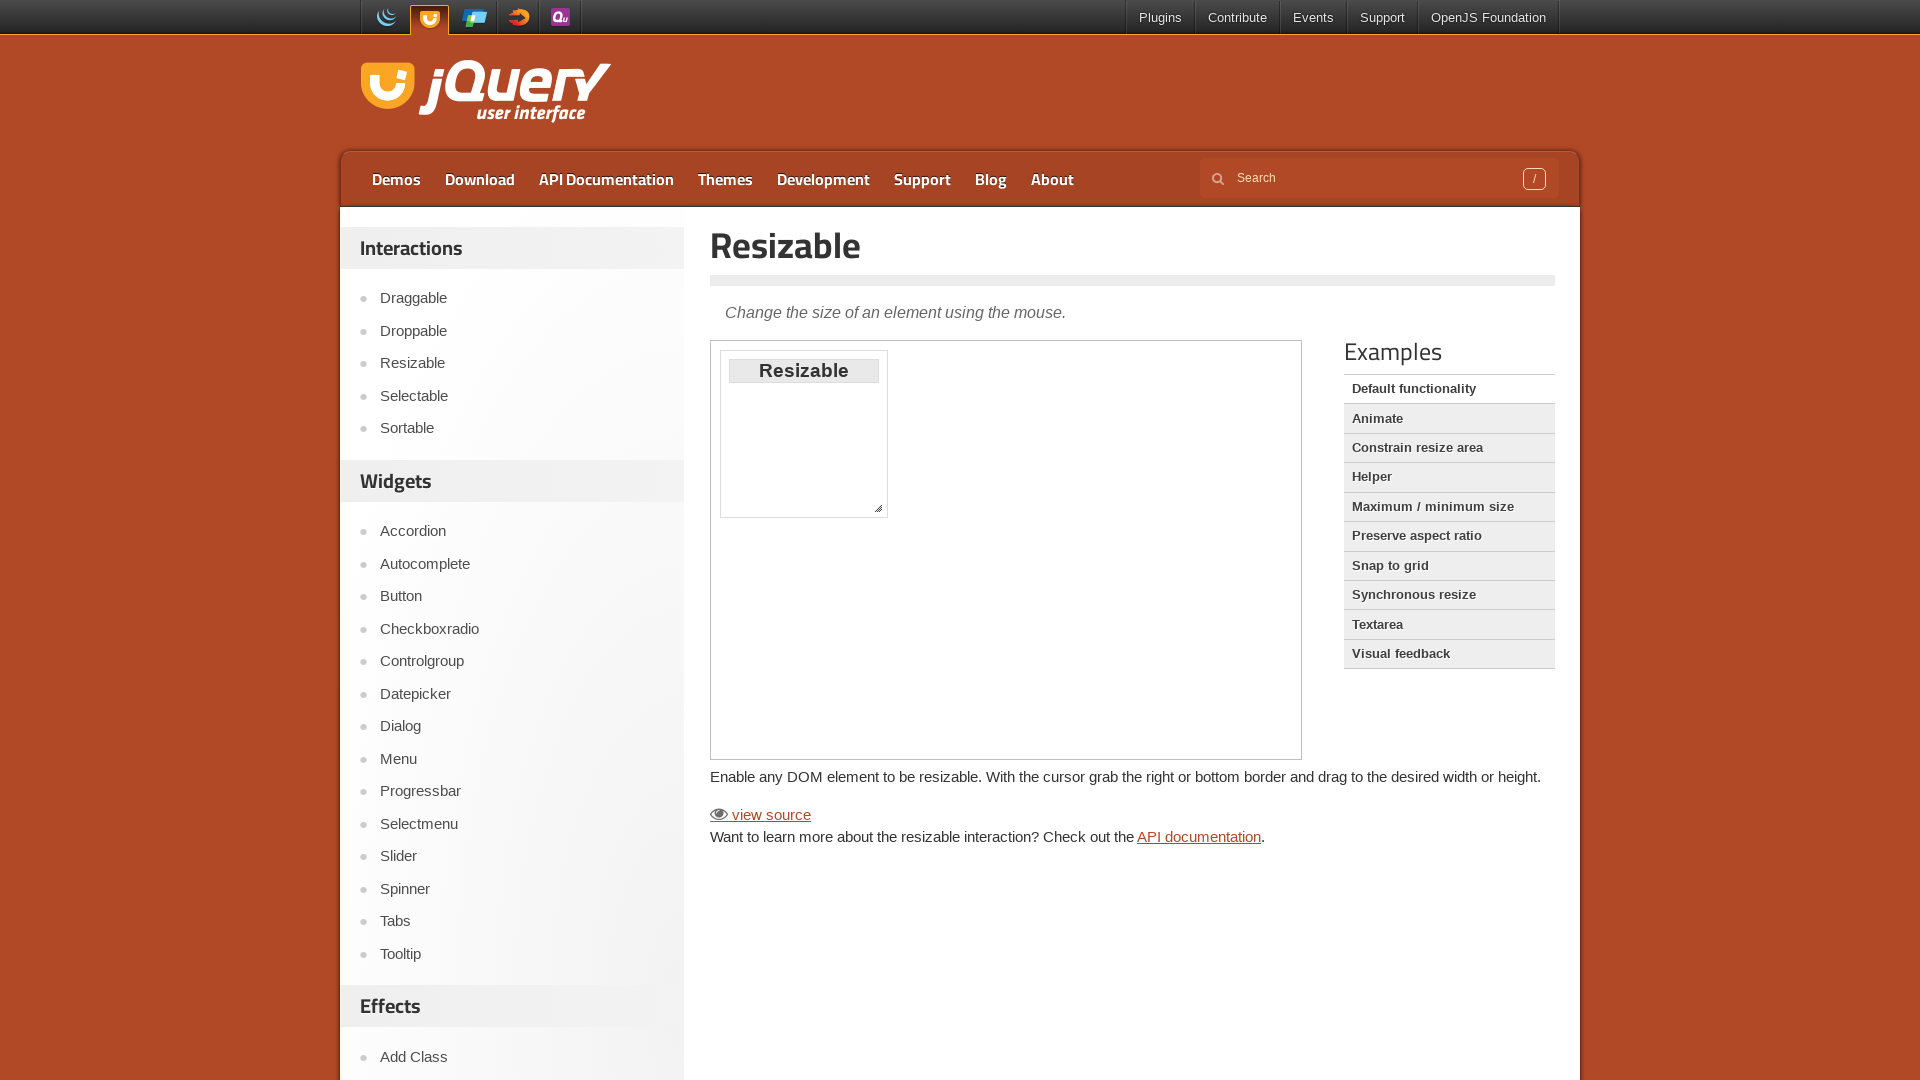

Waited for resize handle to become visible
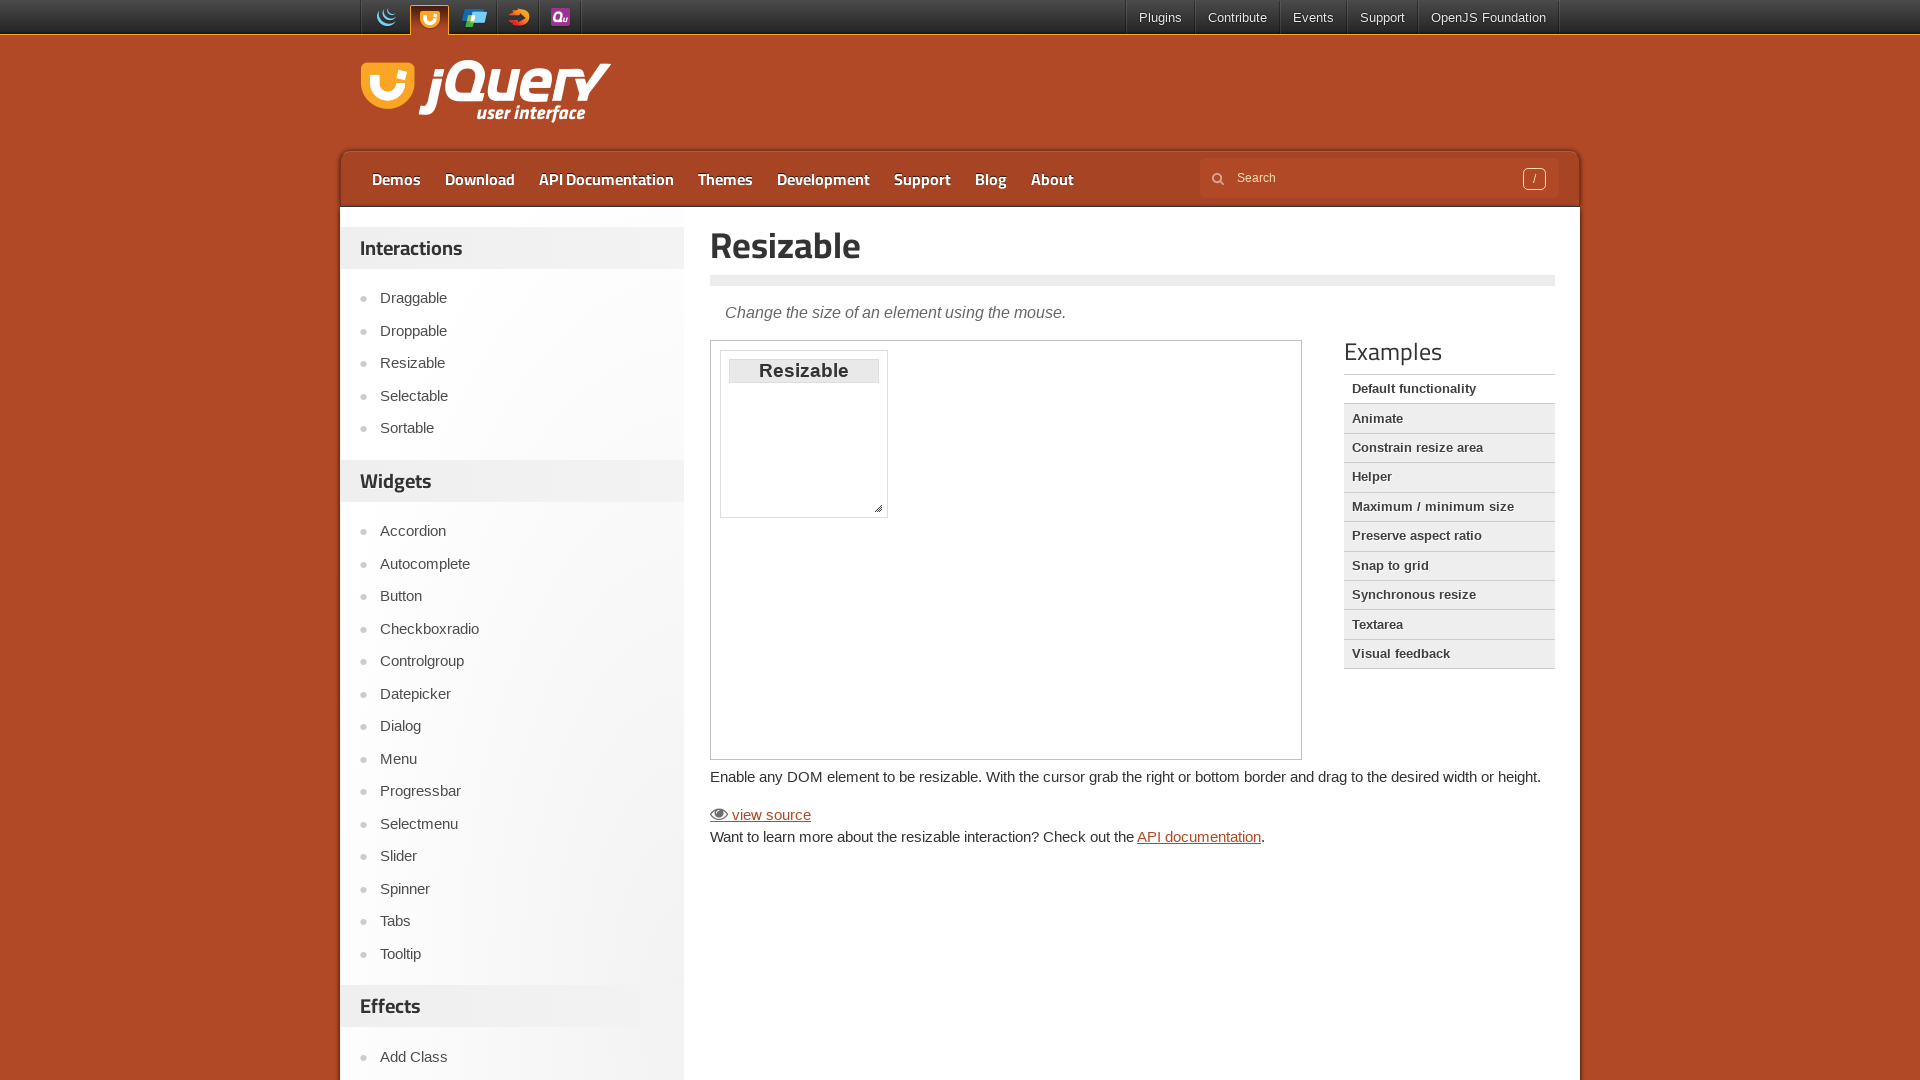

Retrieved bounding box of resize handle
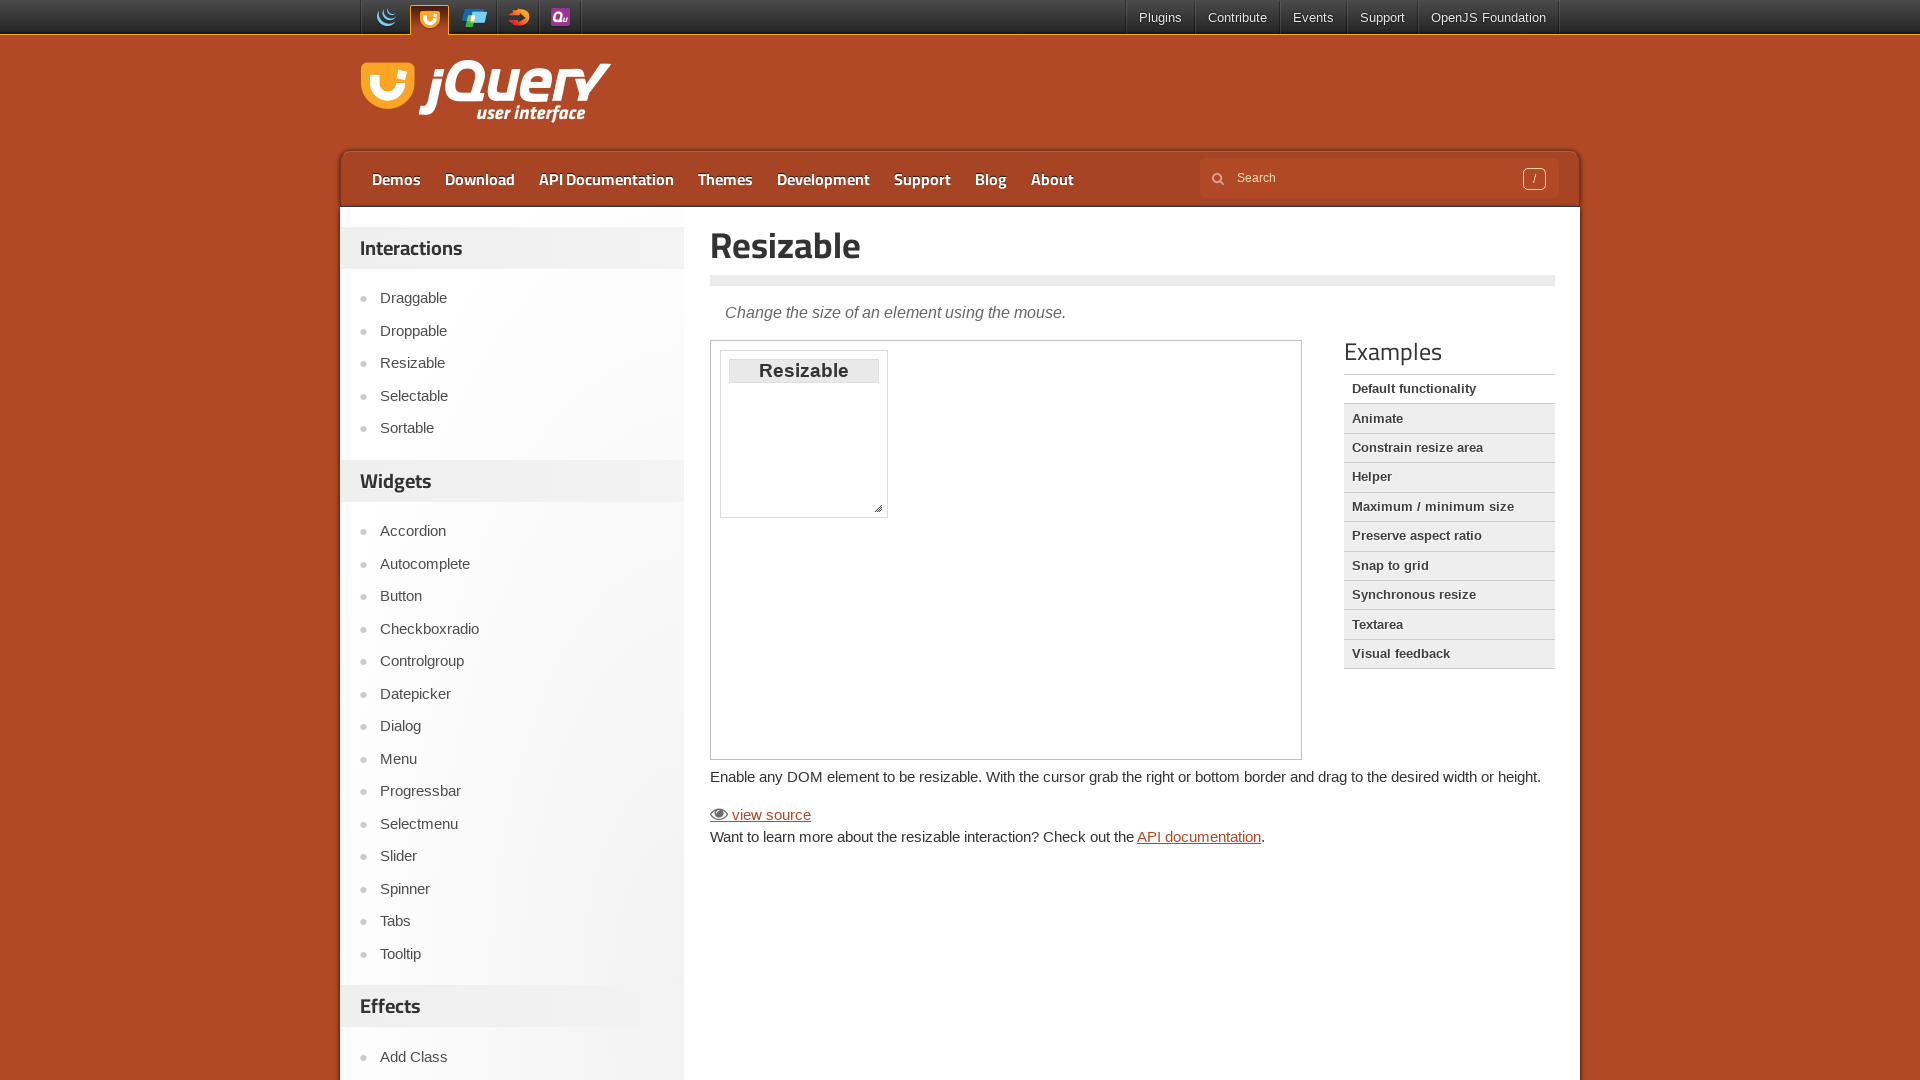

Moved mouse to center of resize handle at (878, 508)
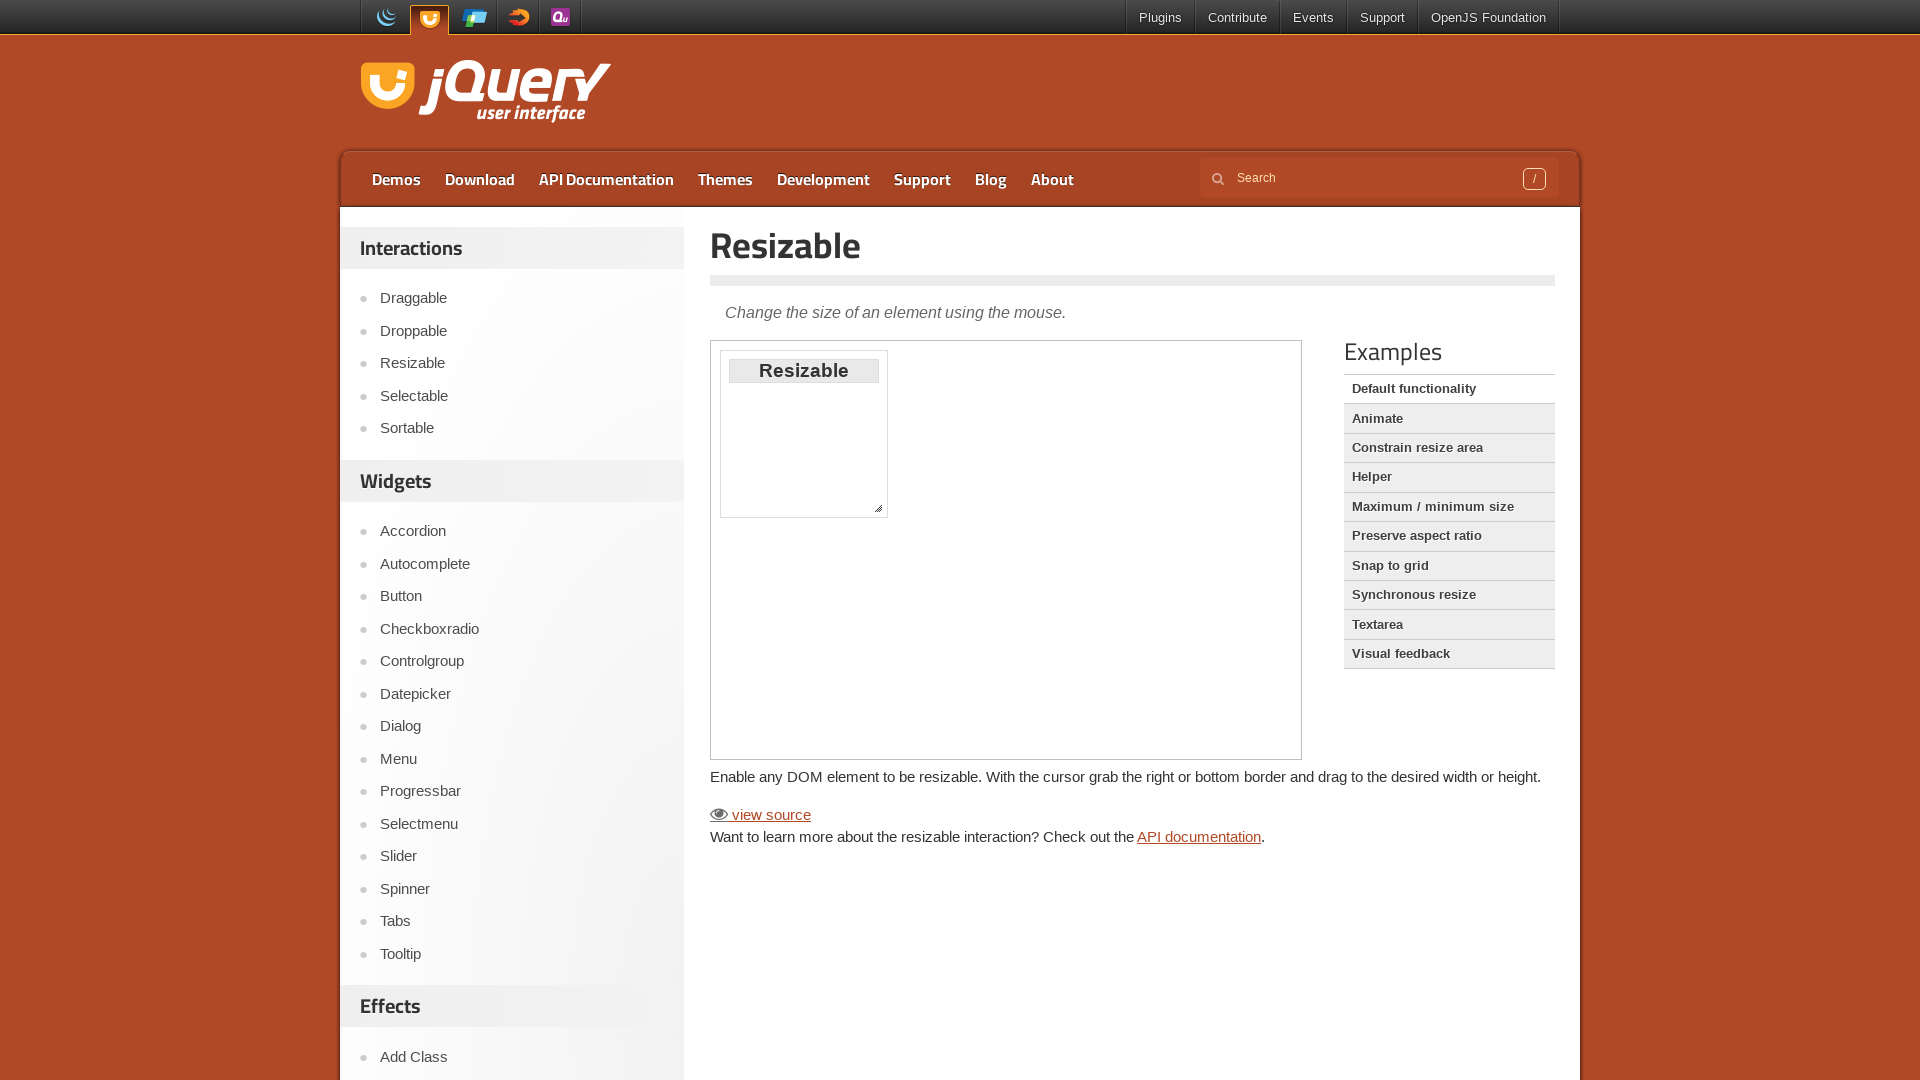

Pressed down mouse button on resize handle at (878, 508)
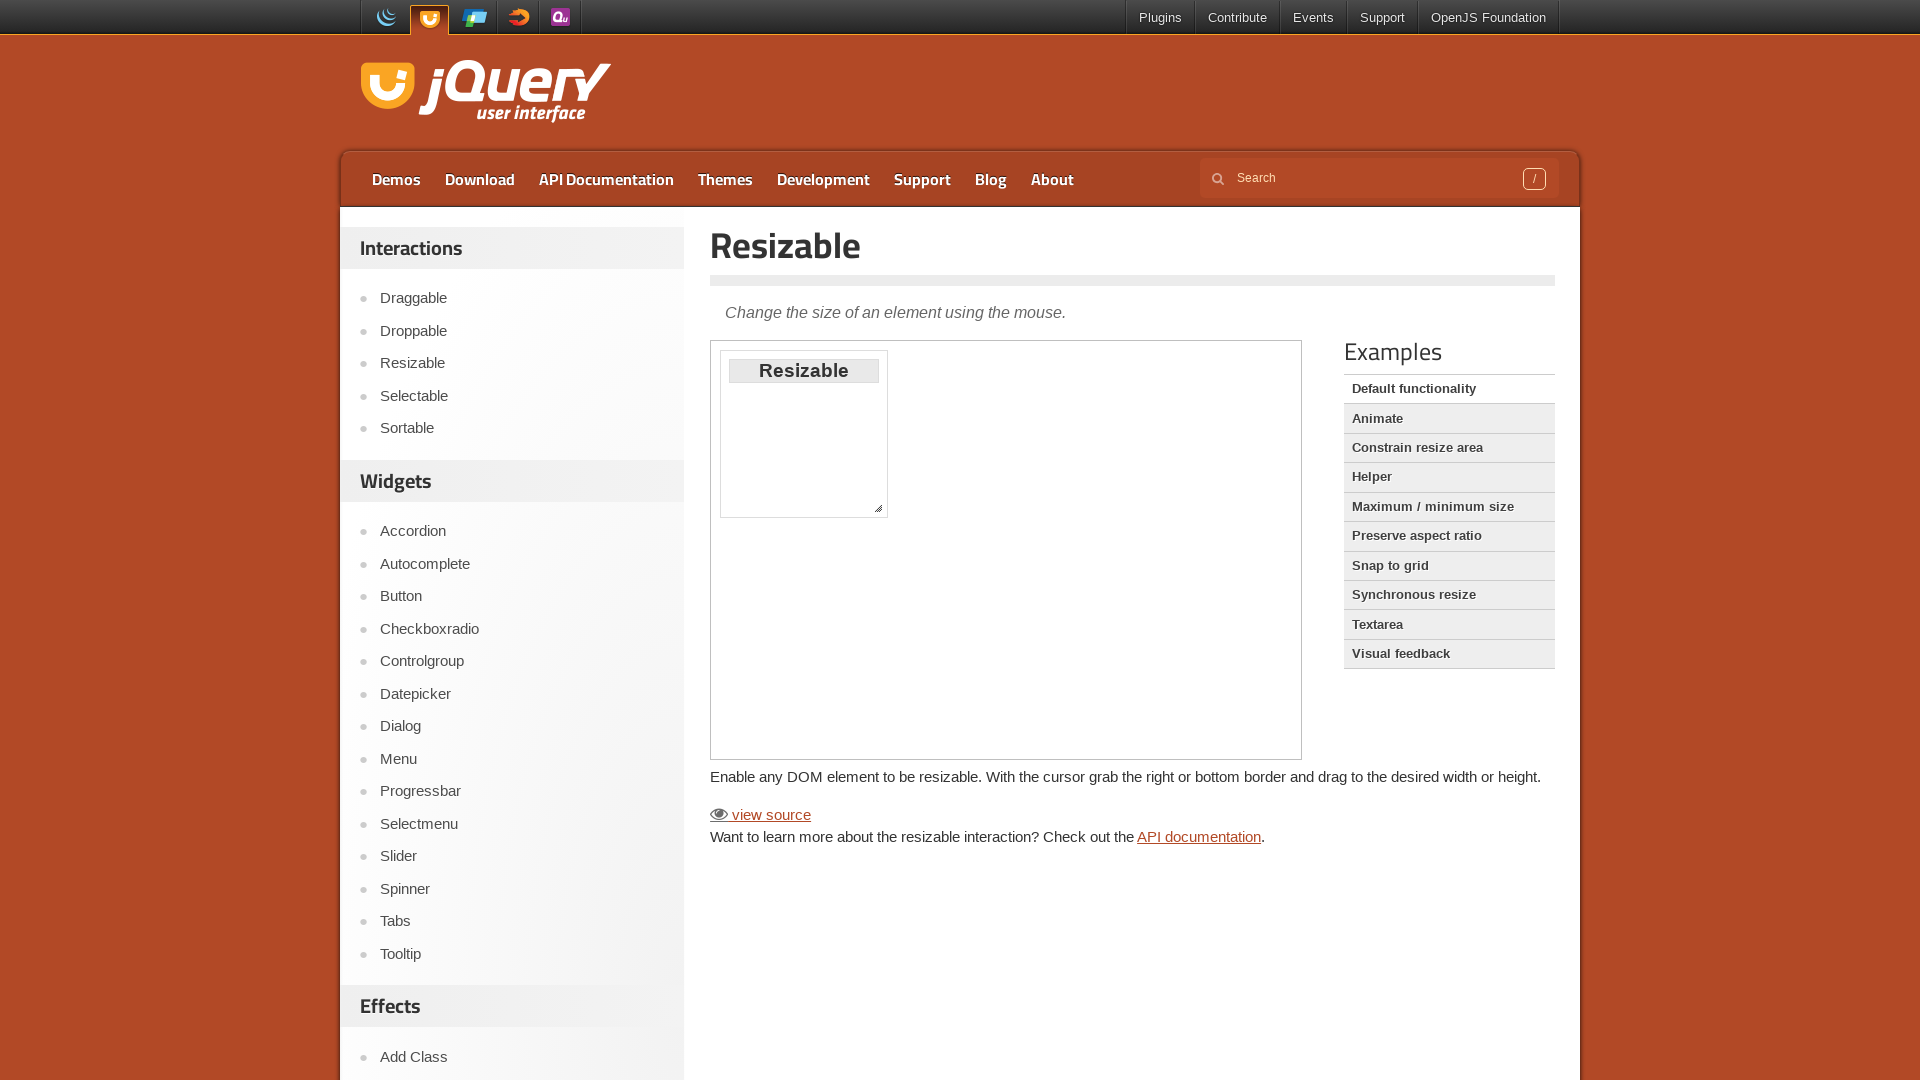

Dragged mouse 25 pixels right and 25 pixels down to resize element at (903, 533)
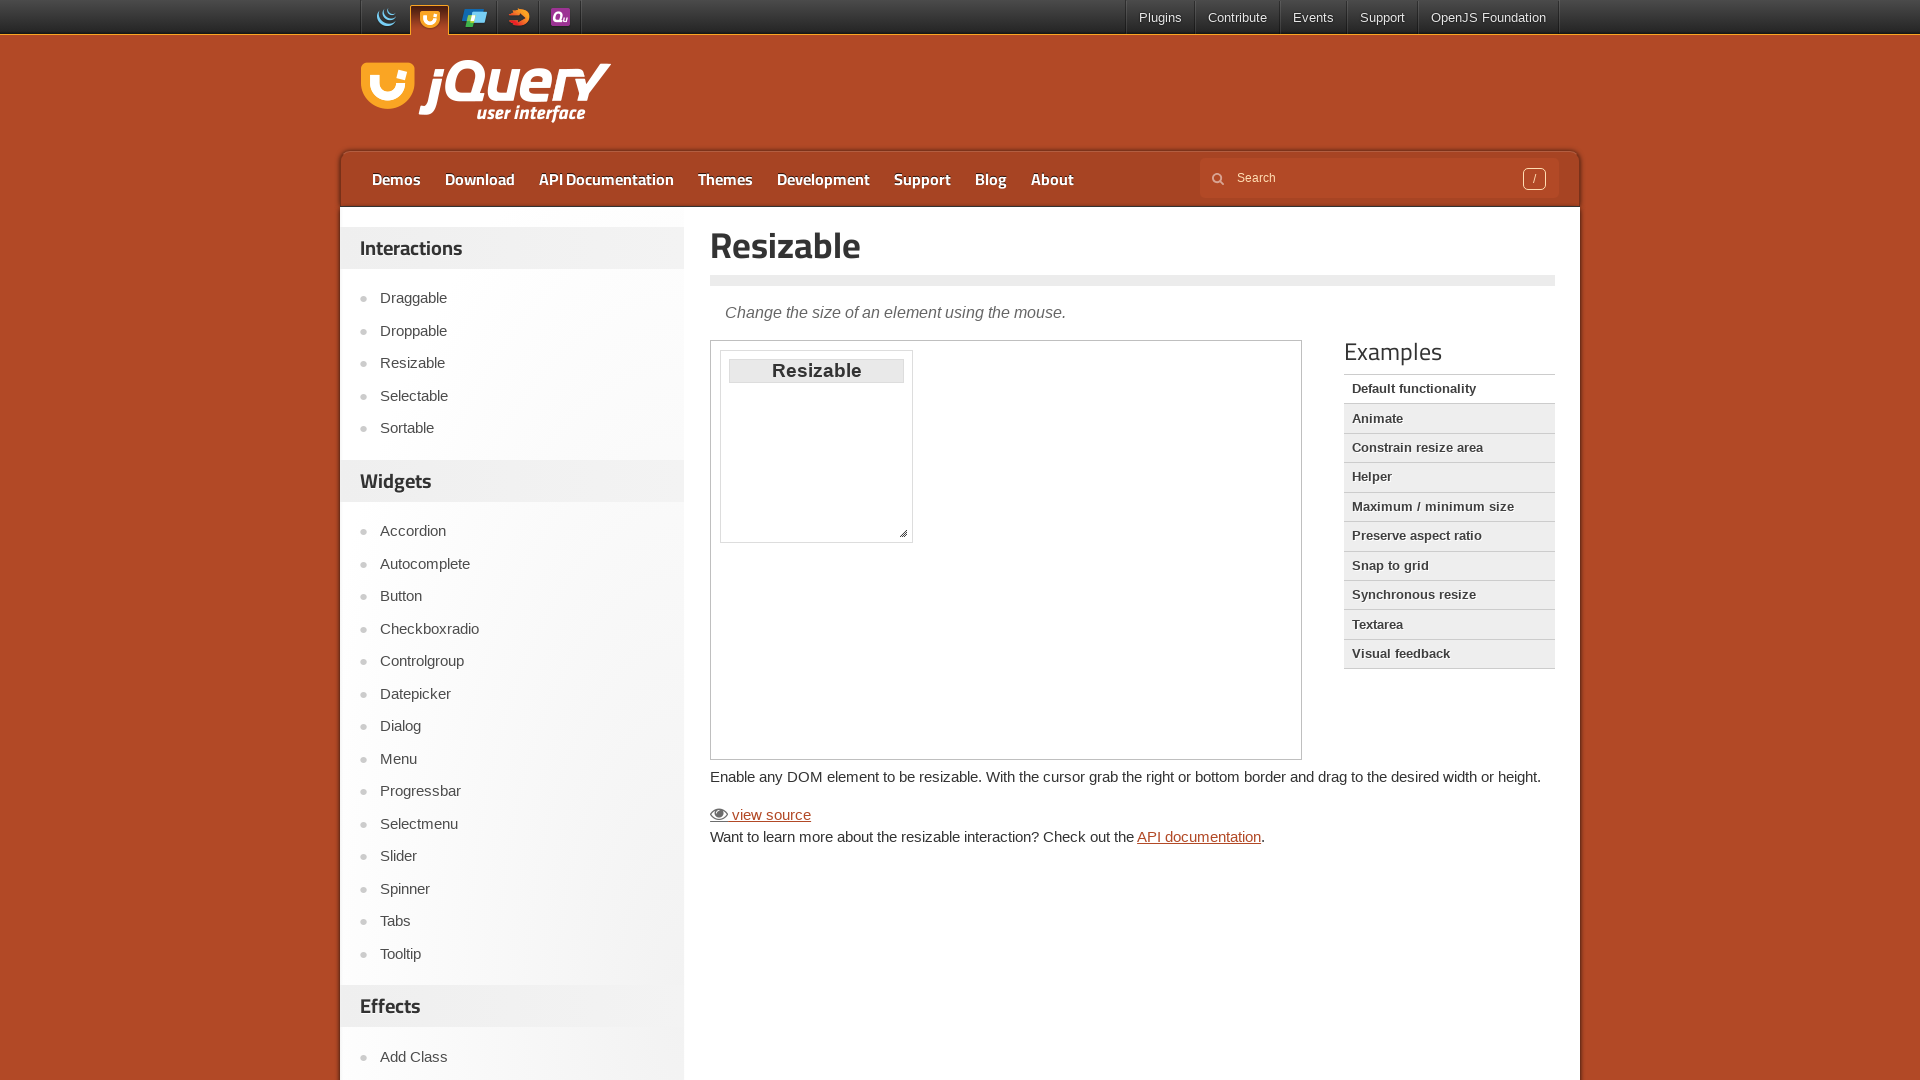

Released mouse button to complete resize operation at (903, 533)
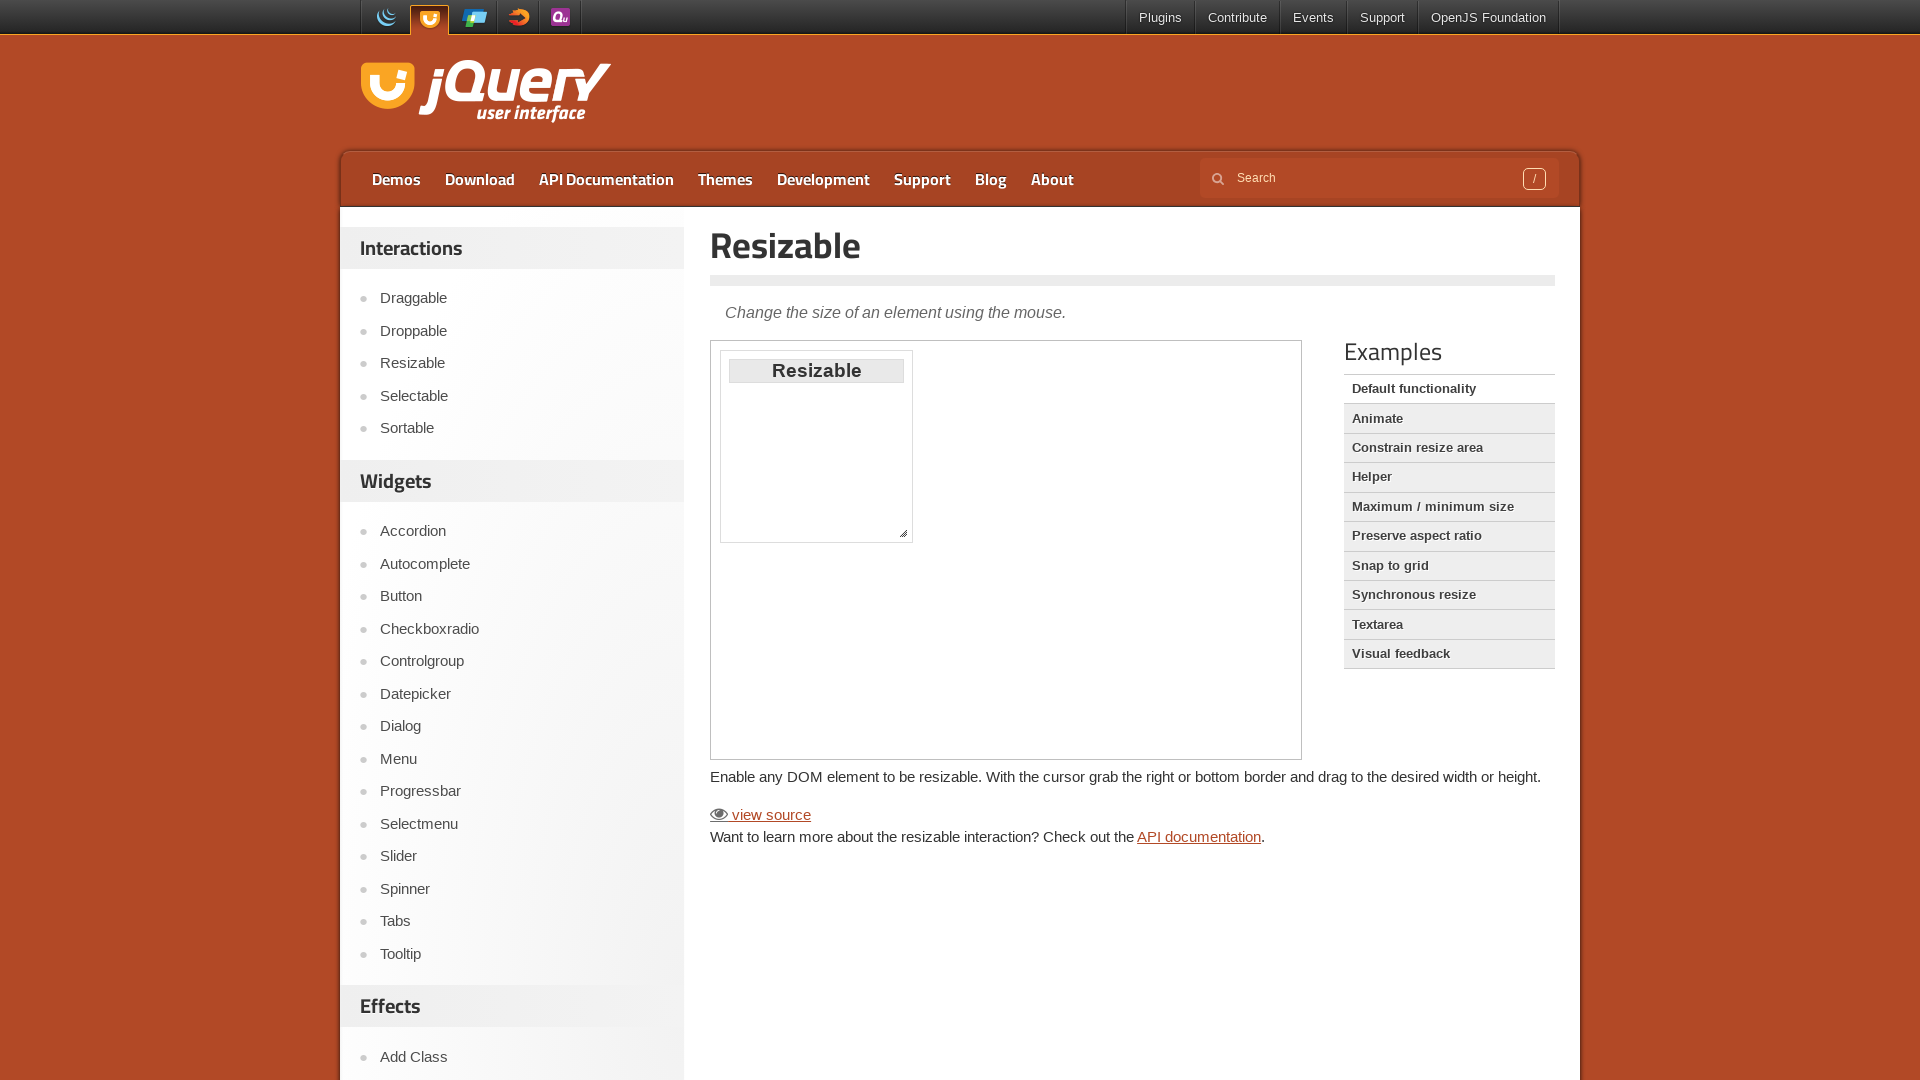

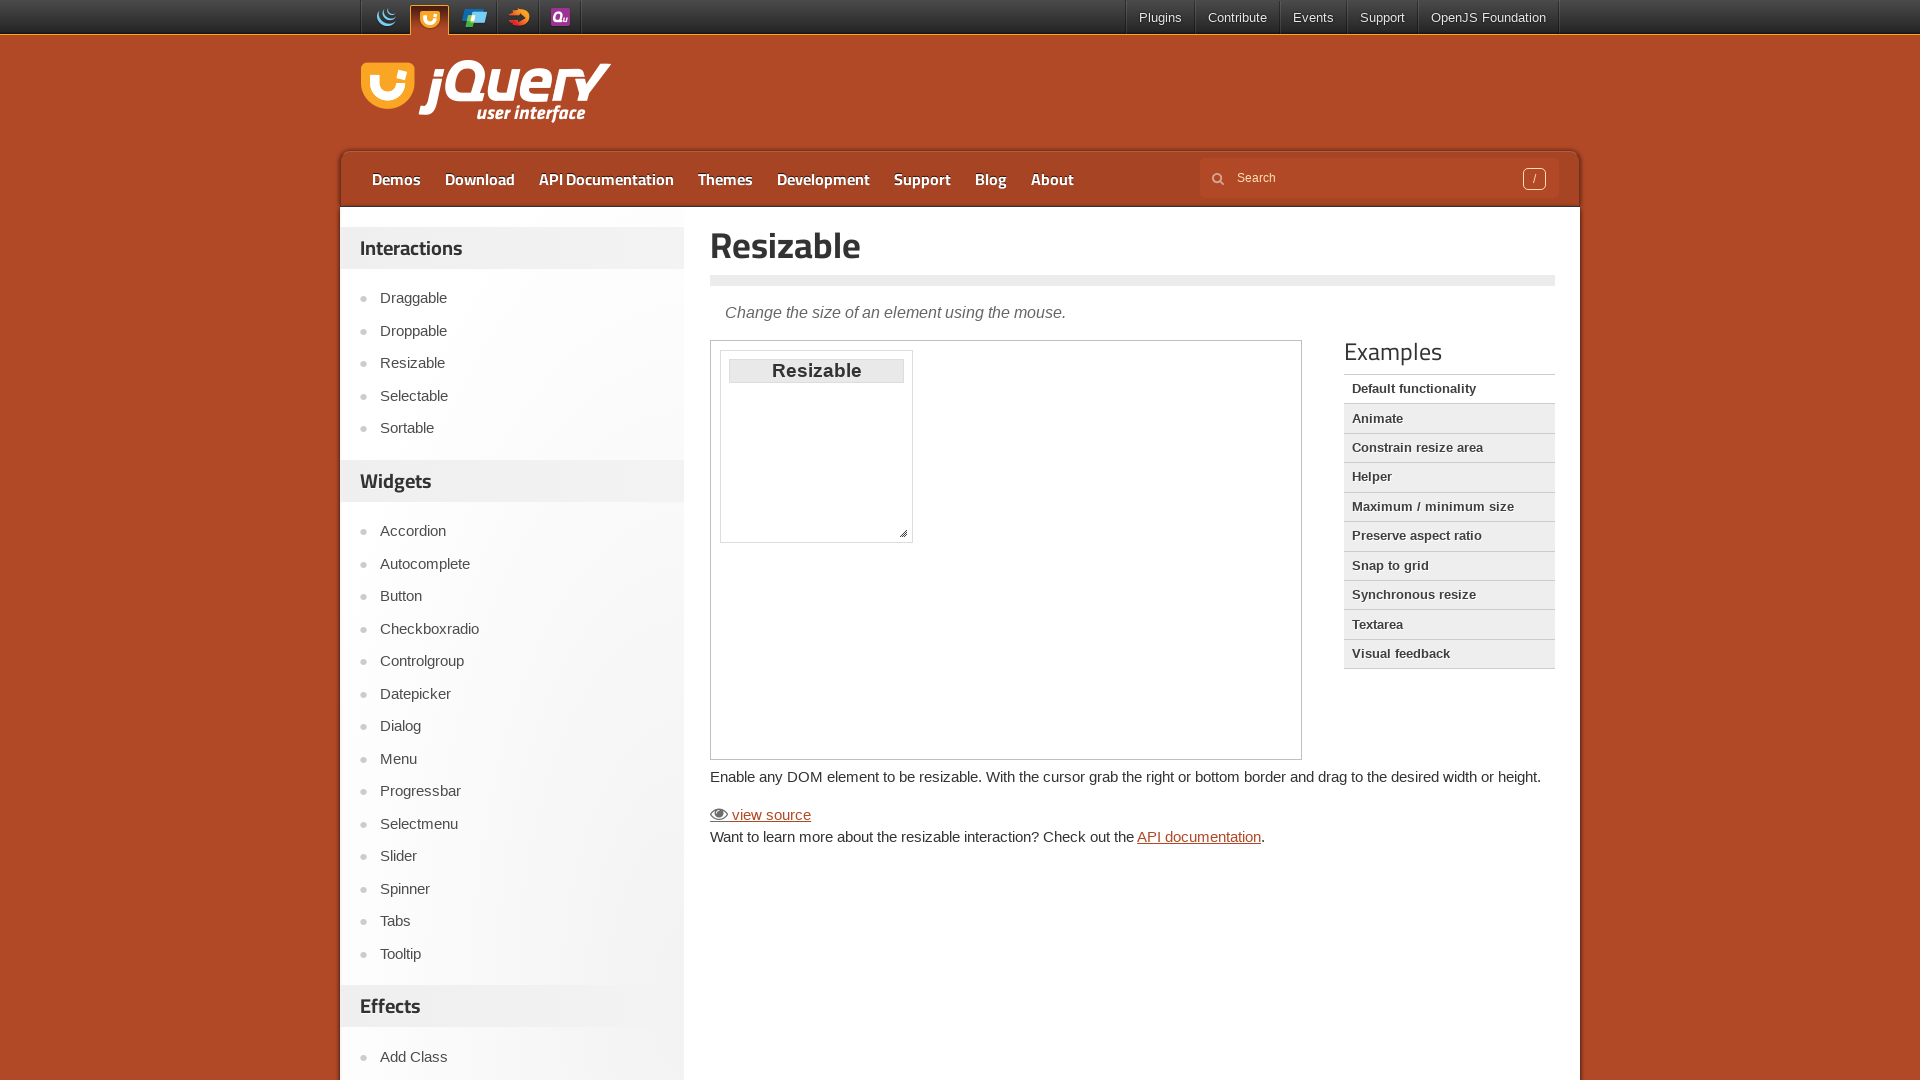